Navigates to Hover Demo page and verifies the green button's background color

Starting URL: https://www.lambdatest.com/selenium-playground/

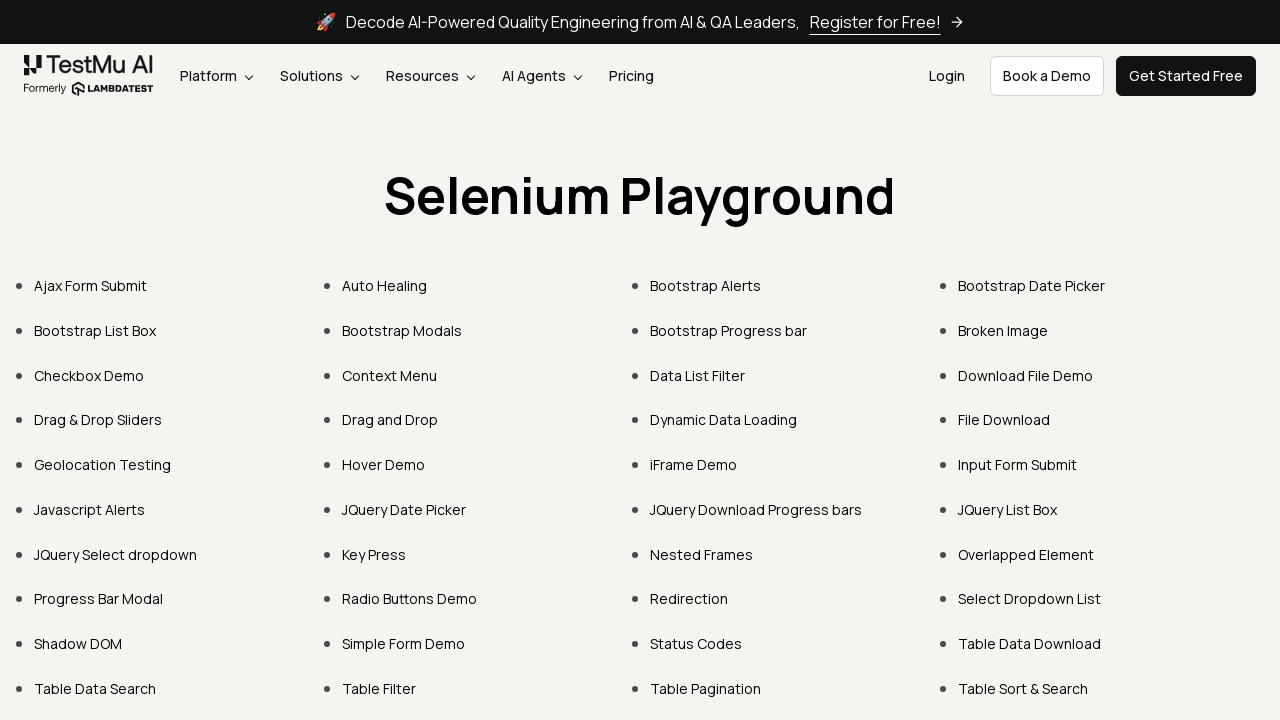

Clicked on Hover Demo link at (384, 464) on xpath=//a[normalize-space()="Hover Demo"]
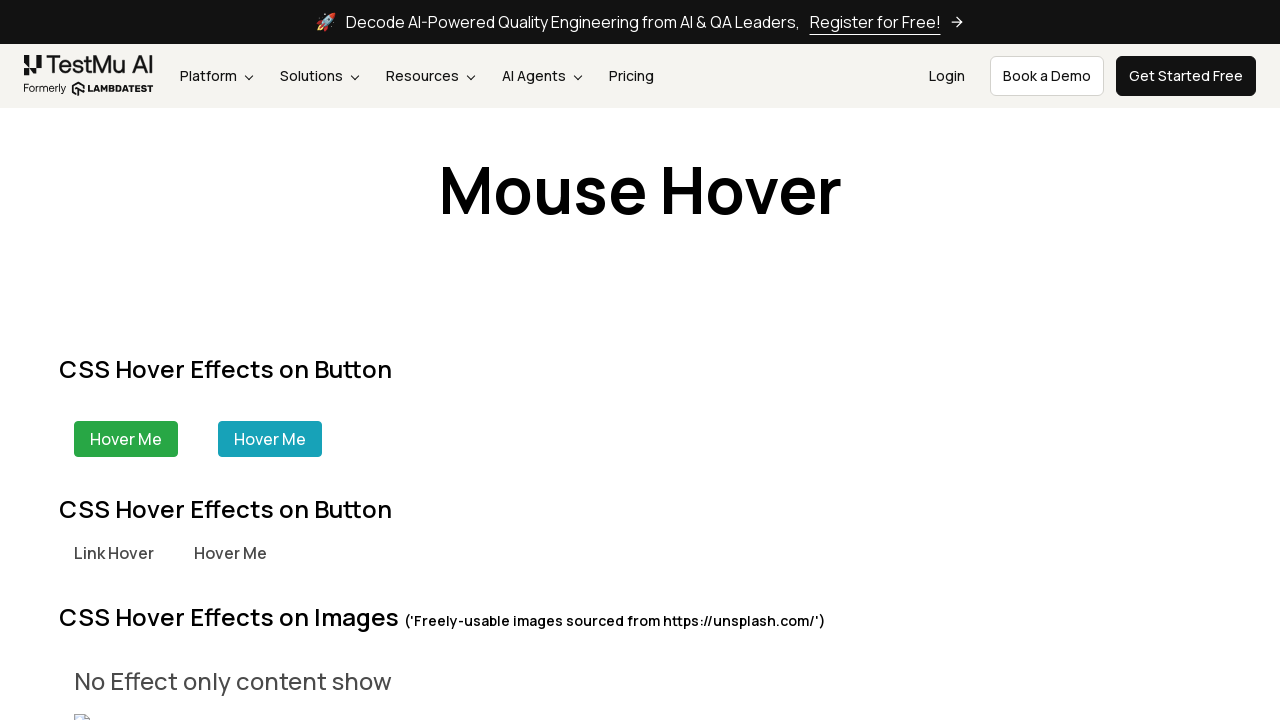

Green button is now visible on Hover Demo page
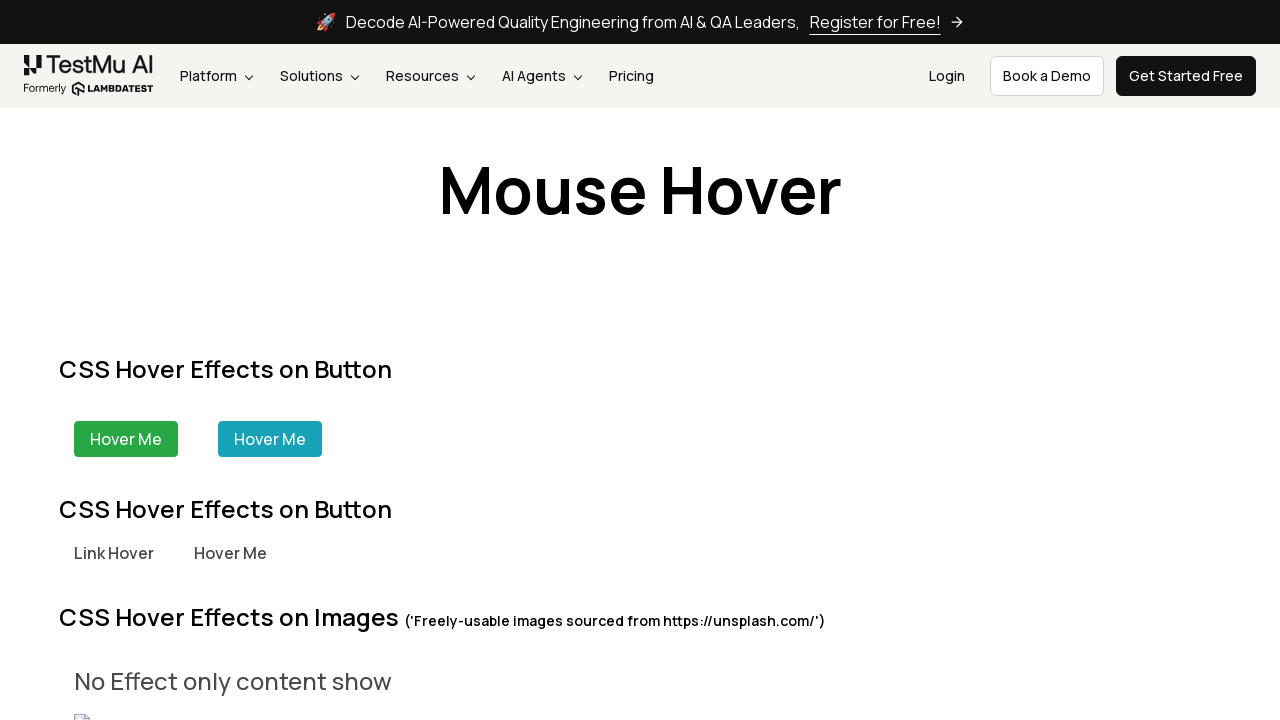

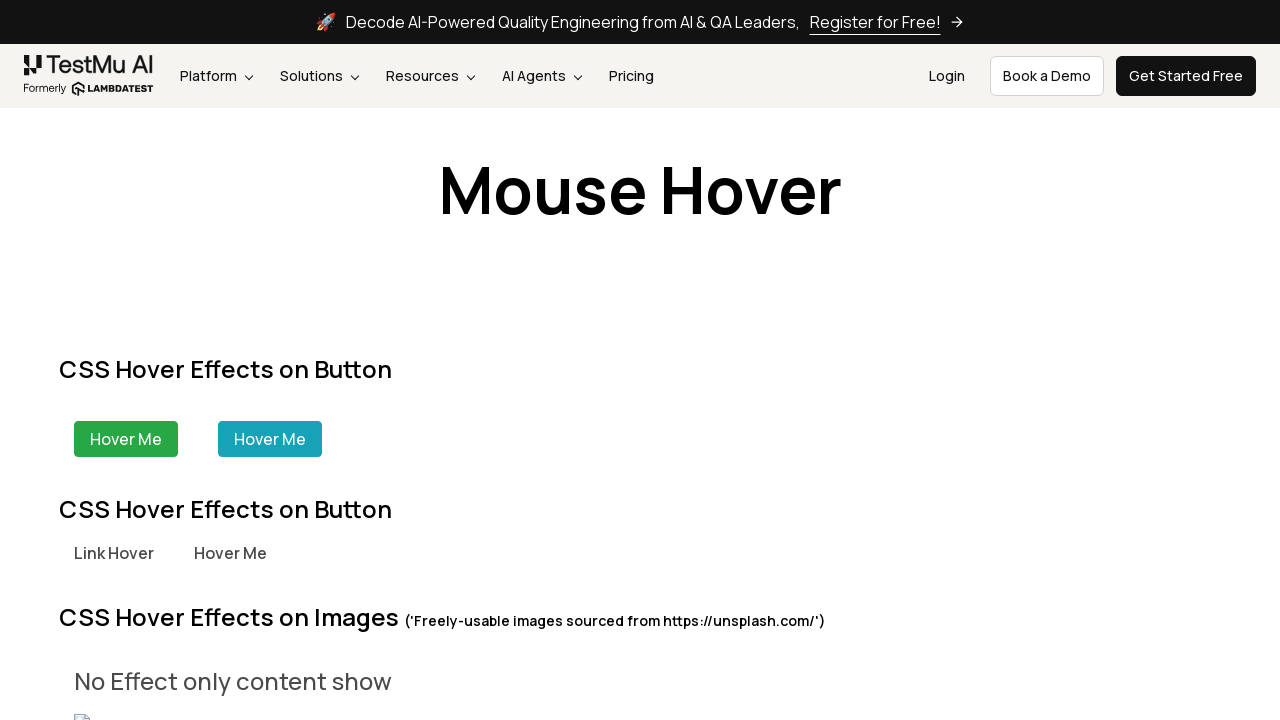